Loads the homepage and verifies the page title contains the expected text about structured learning plan for web application development.

Starting URL: https://frankdoylezw.github.io/CSharp_Learning/

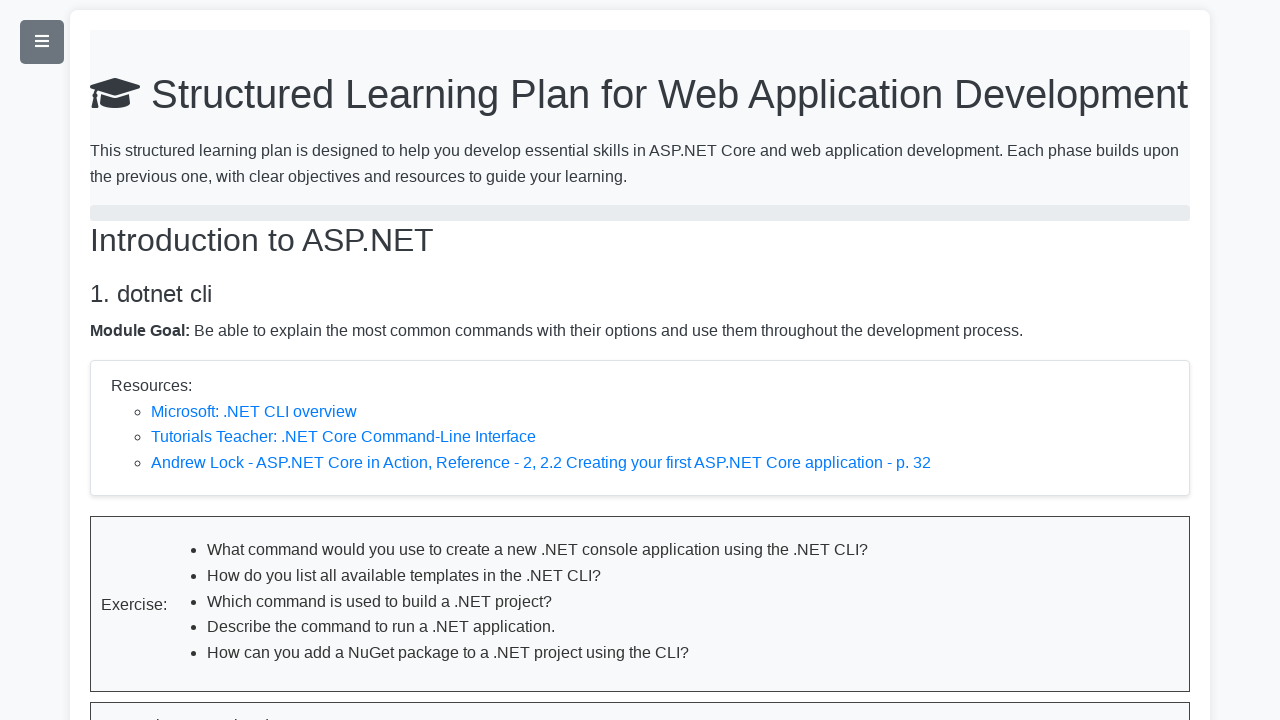

Navigated to homepage at https://frankdoylezw.github.io/CSharp_Learning/
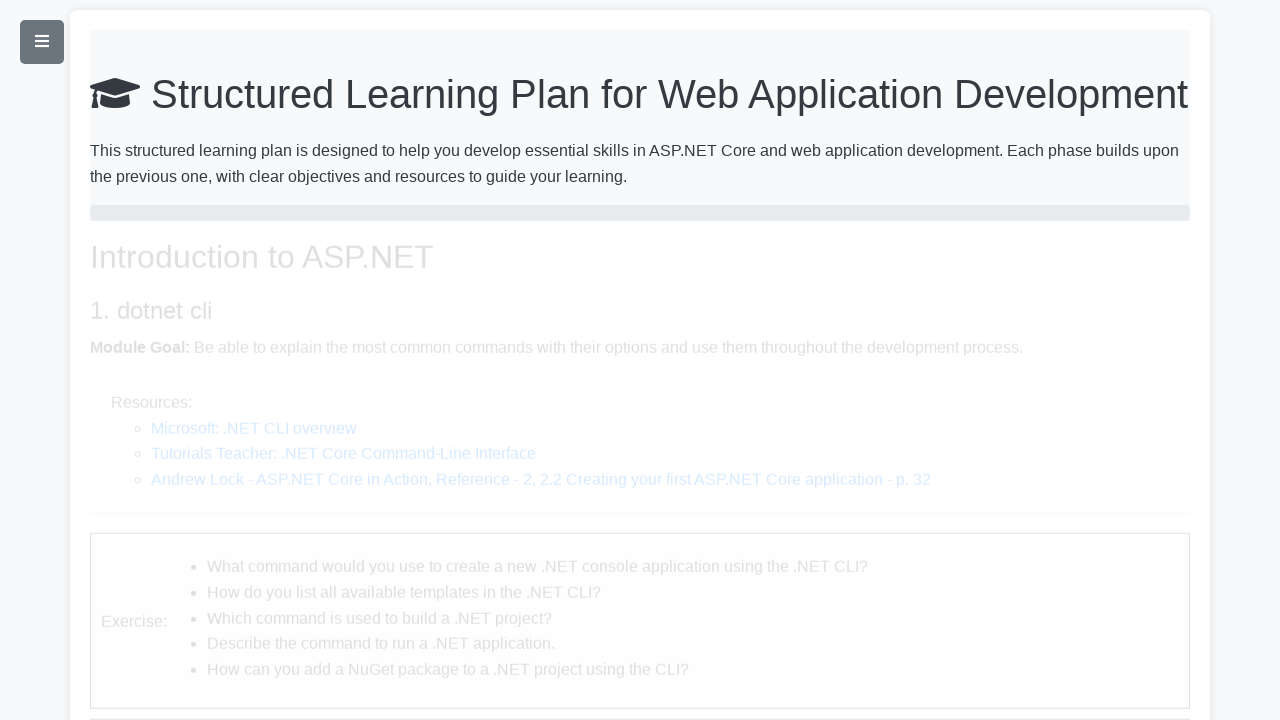

Verified page title contains 'Structured Learning Plan for Web Application Development'
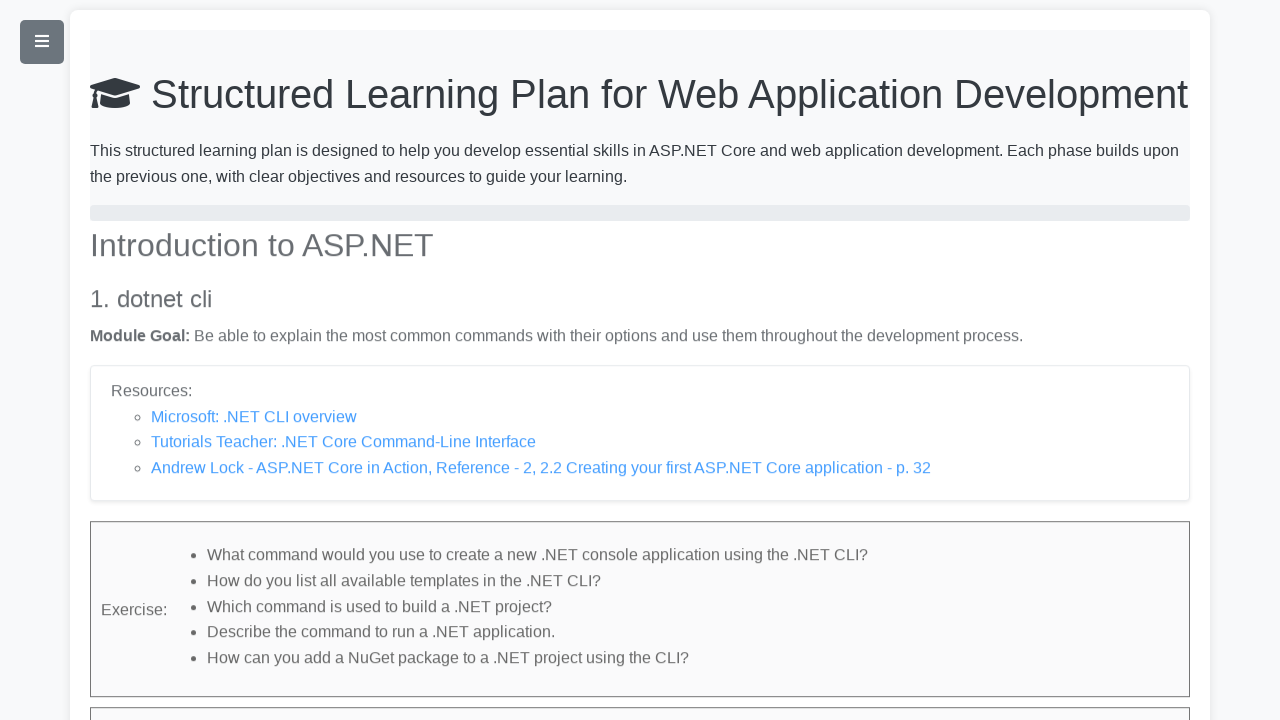

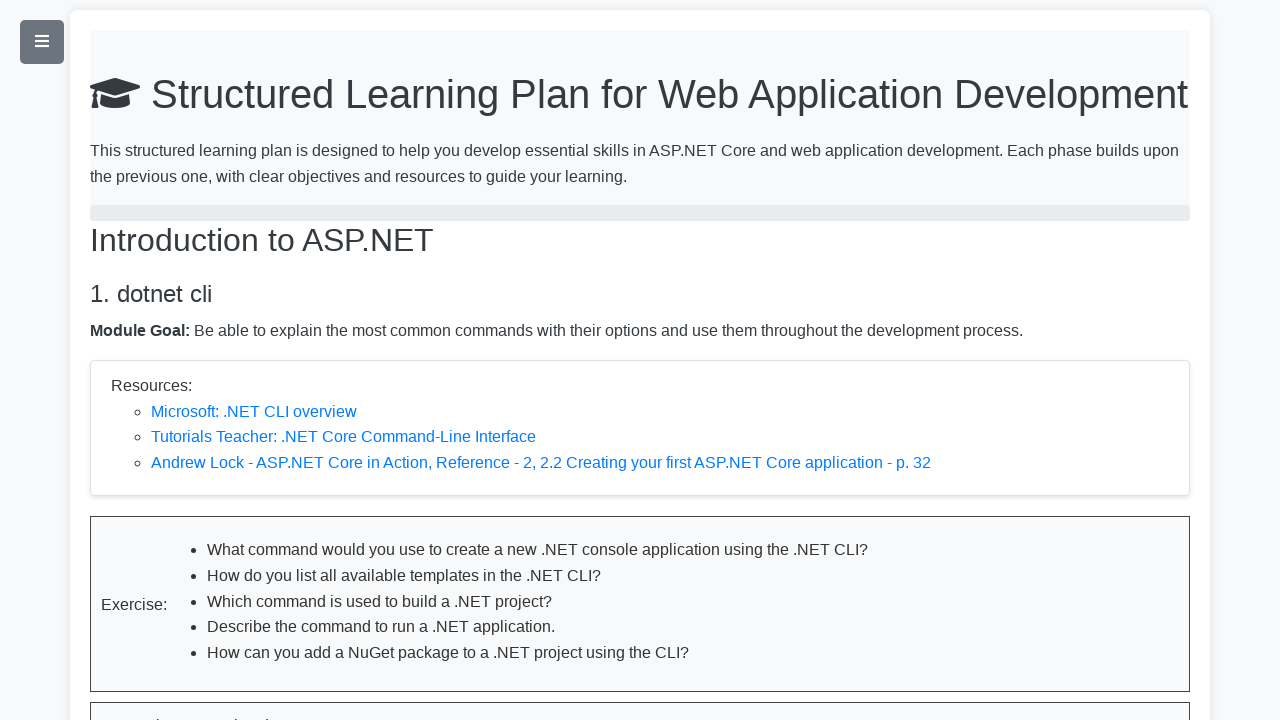